Tests JavaScript Confirm alert functionality by clicking a button that triggers a JS Confirm dialog, verifying the alert text, dismissing the alert with Cancel, and verifying the result message shows the cancellation.

Starting URL: https://automationfc.github.io/basic-form/index.html

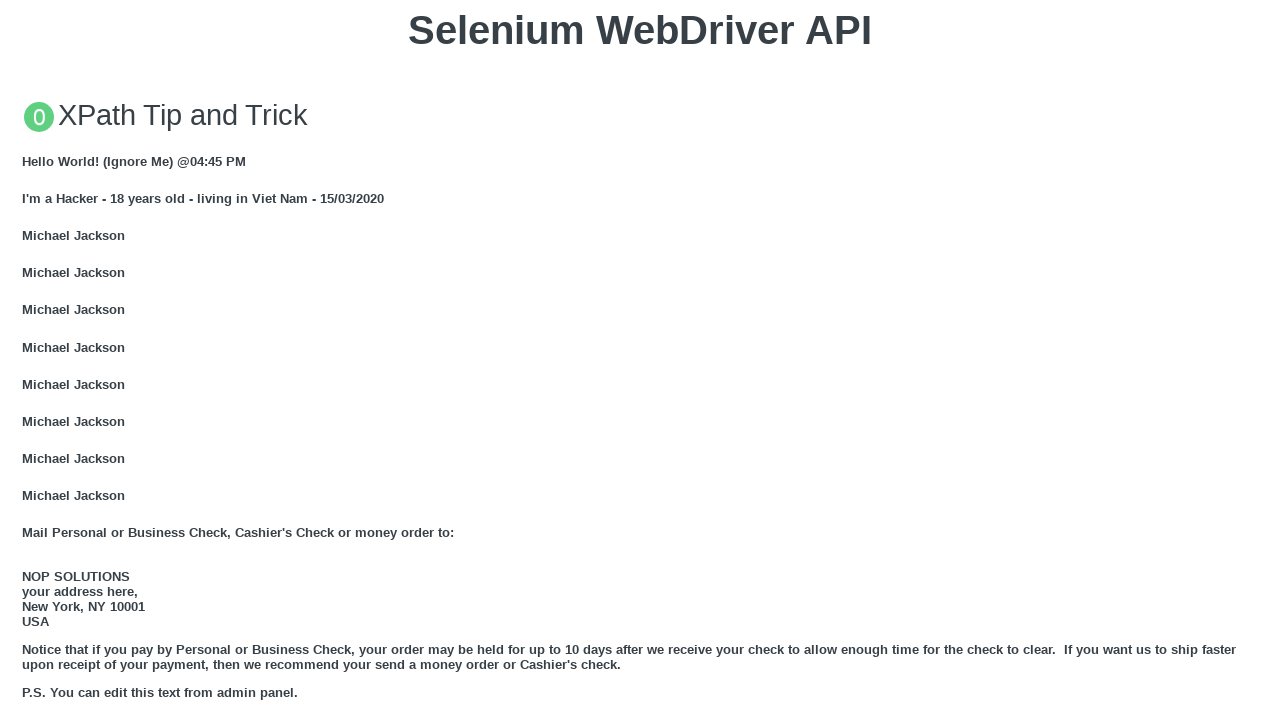

Clicked 'Click for JS Confirm' button at (640, 360) on xpath=//button[contains(text(),'Click for JS Confirm')]
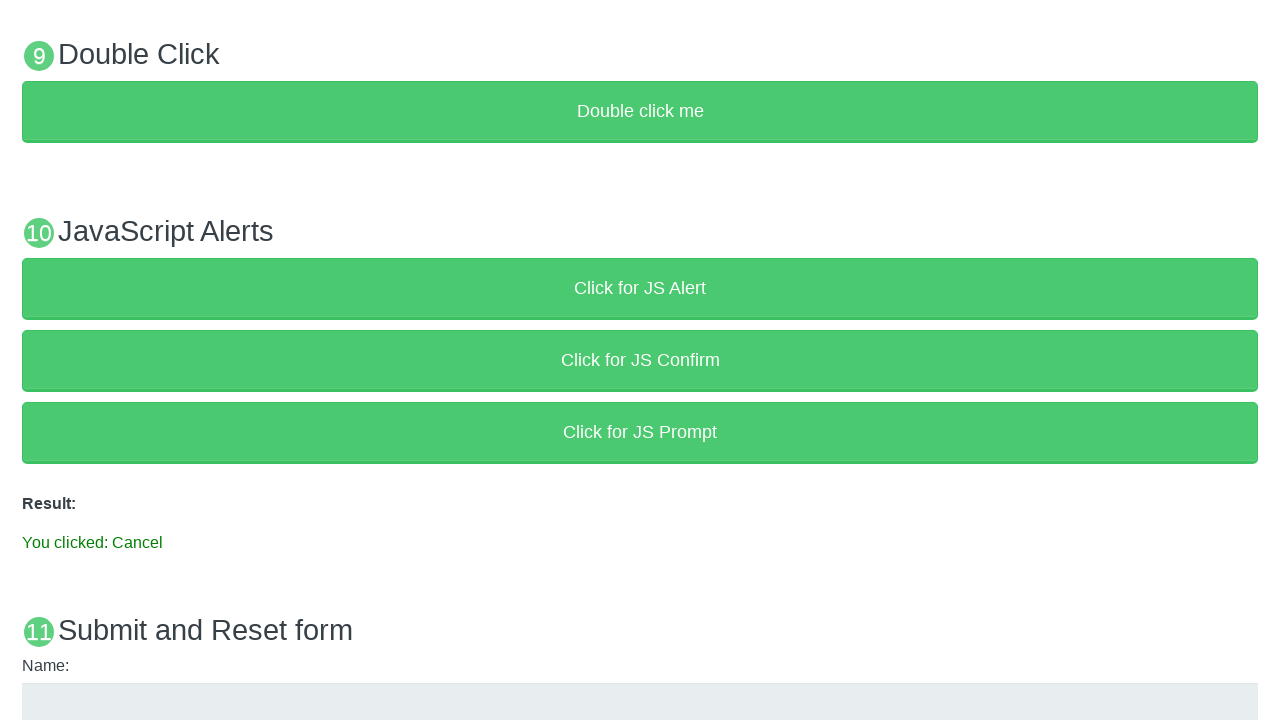

Registered dialog event handler
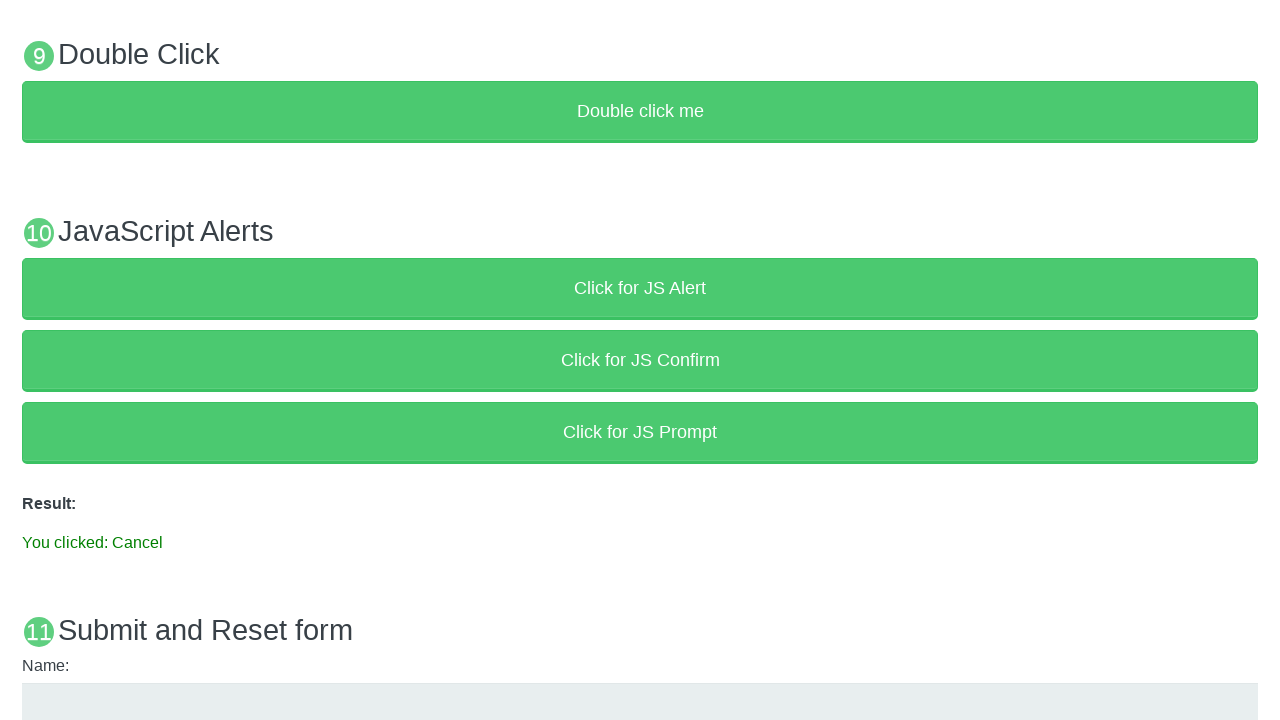

Clicked 'Click for JS Confirm' button to trigger dialog with handler at (640, 360) on xpath=//button[contains(text(),'Click for JS Confirm')]
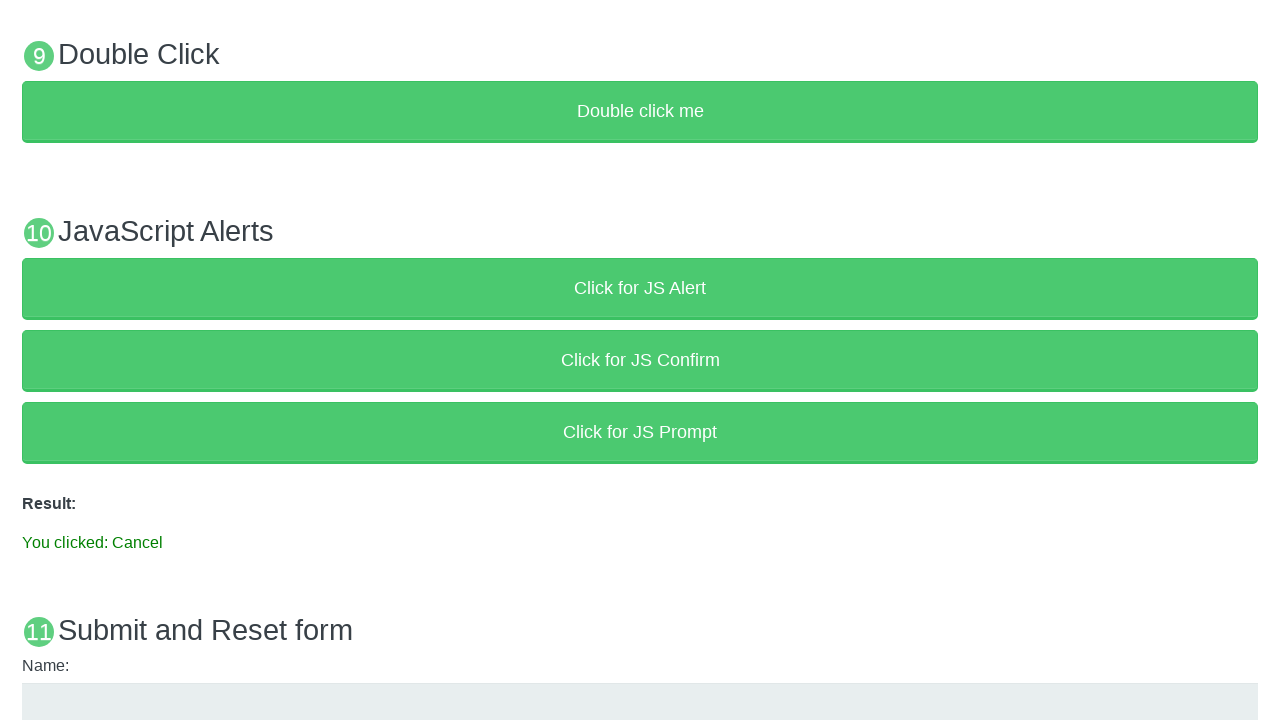

Result element loaded after dialog dismissal
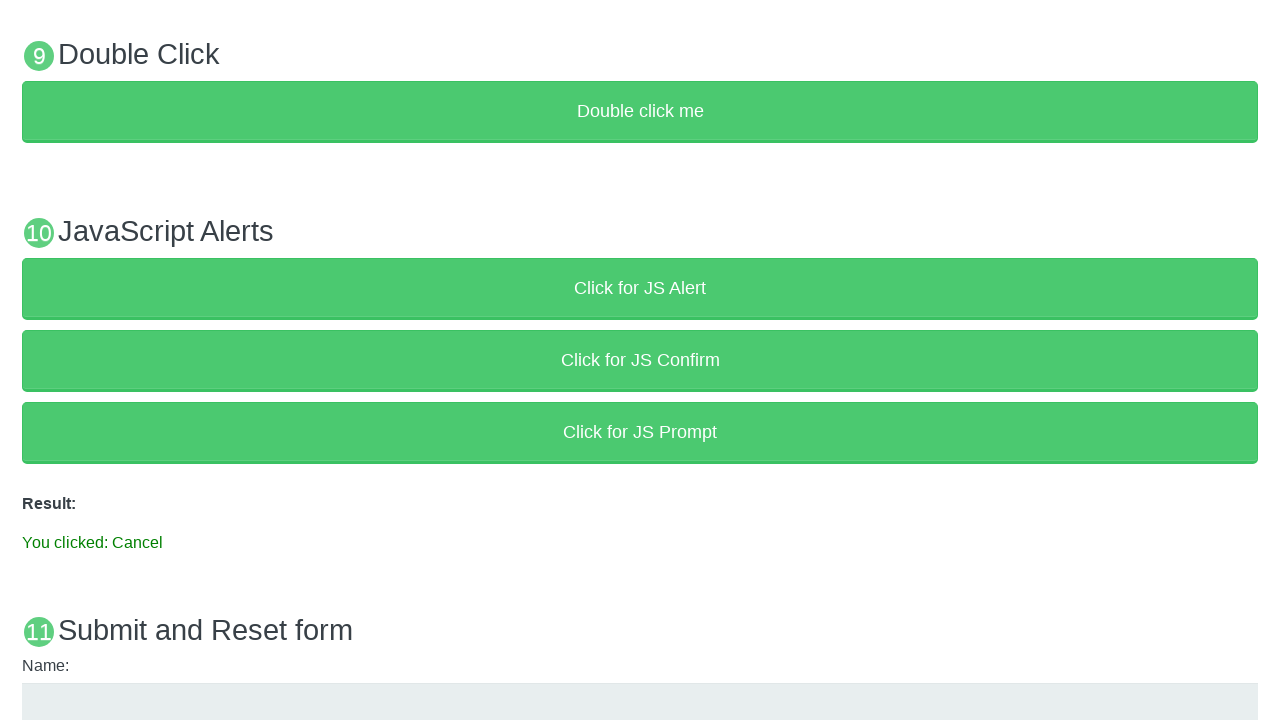

Retrieved result text: 'You clicked: Cancel'
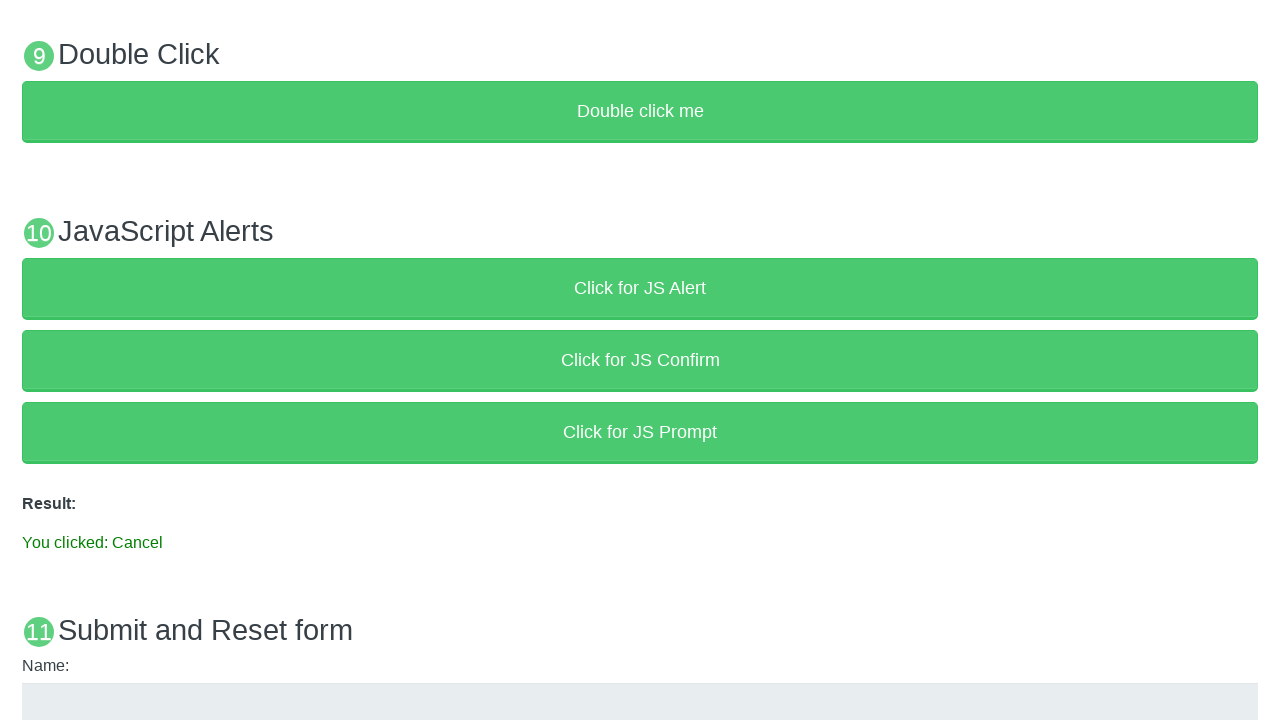

Verified result text shows 'You clicked: Cancel' - cancellation confirmed
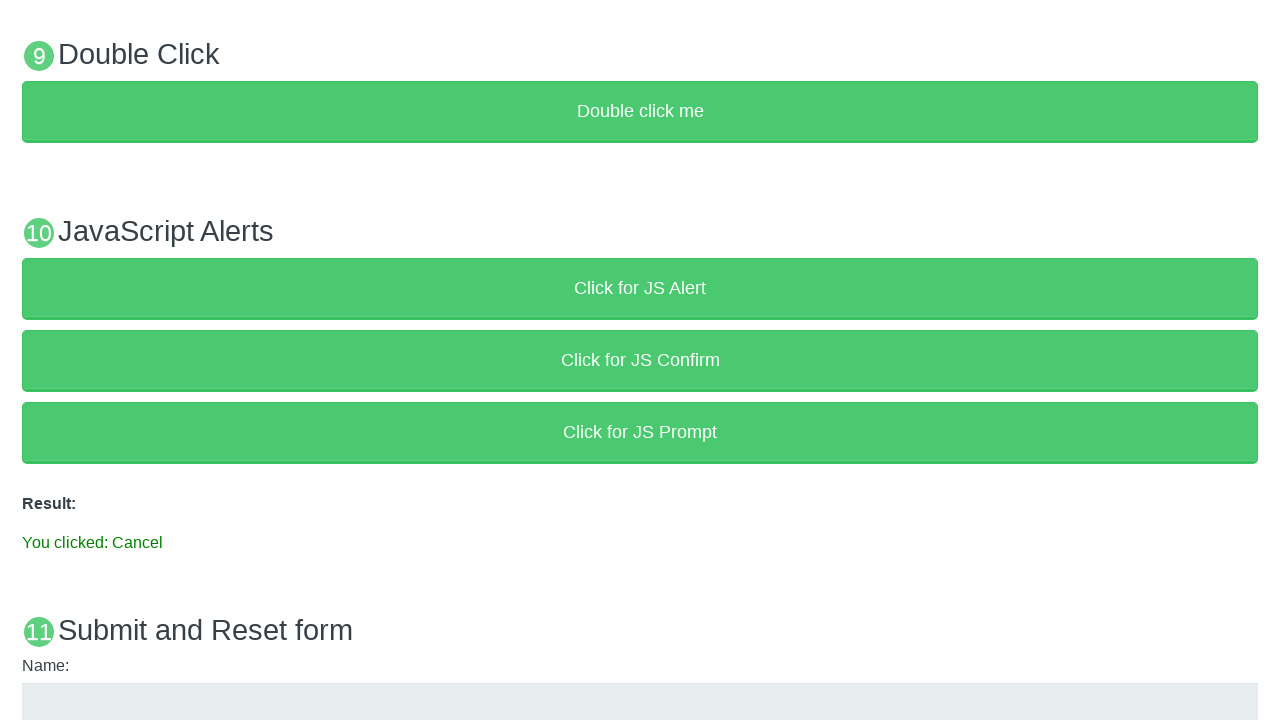

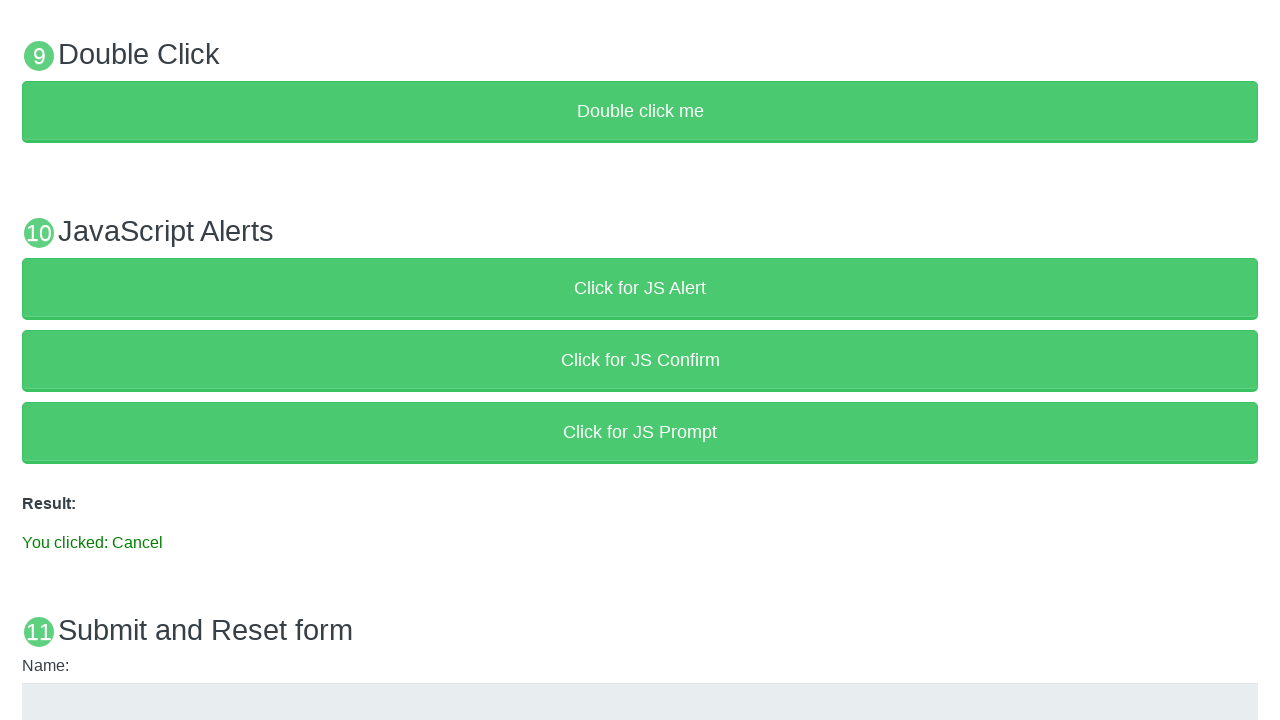